Tests dropdown menu interactions using different click types - regular click, right-click (context click), and double-click to open different dropdown menus

Starting URL: https://bonigarcia.dev/selenium-webdriver-java/dropdown-menu.html

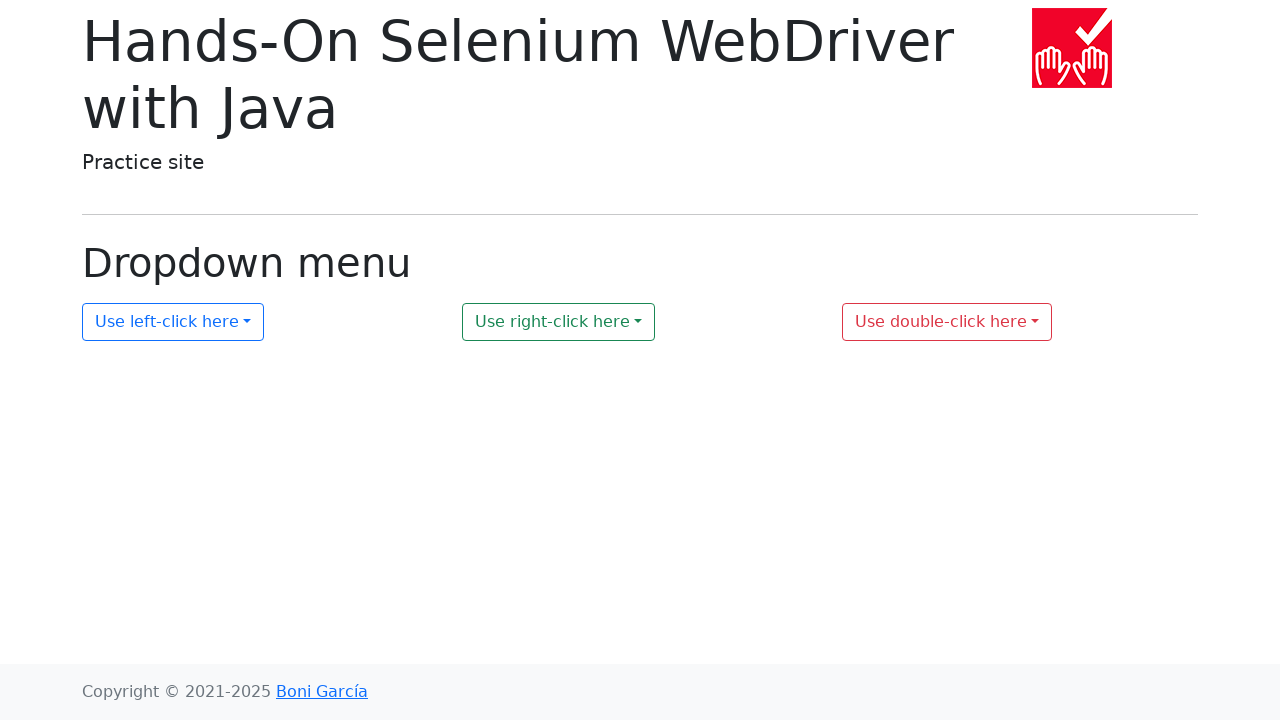

Clicked first dropdown menu at (173, 322) on #my-dropdown-1
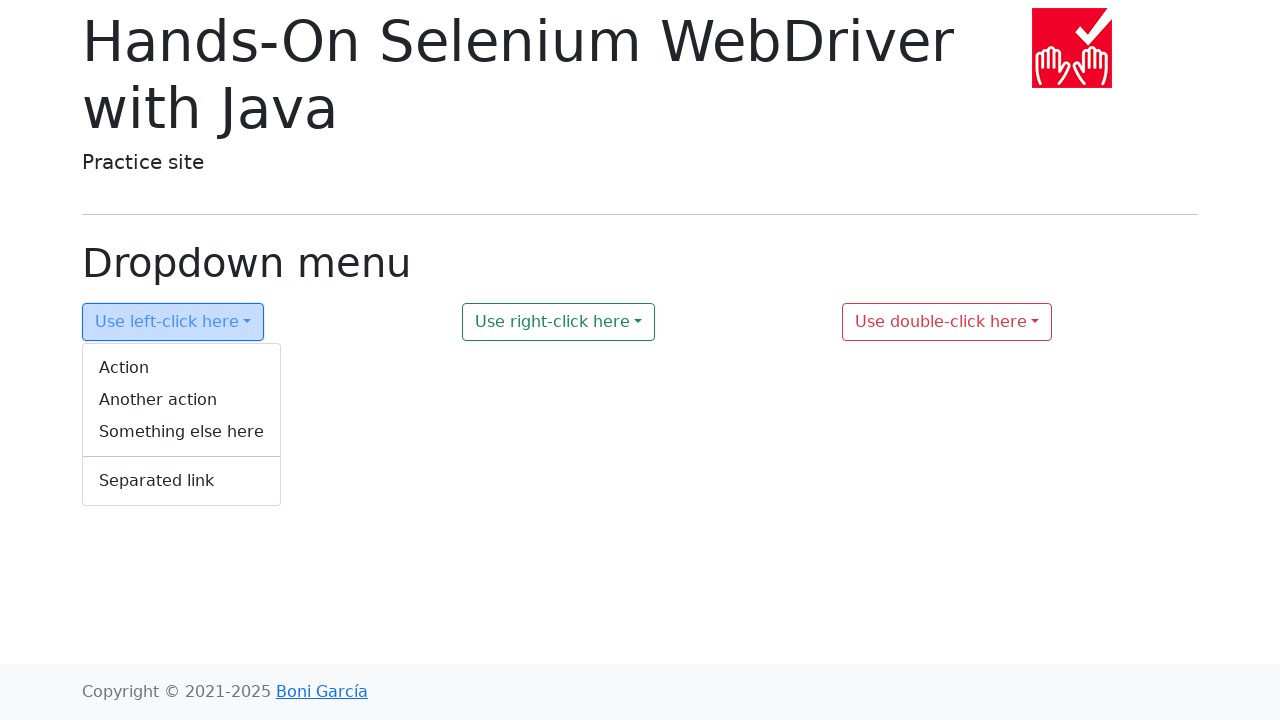

First dropdown menu appeared
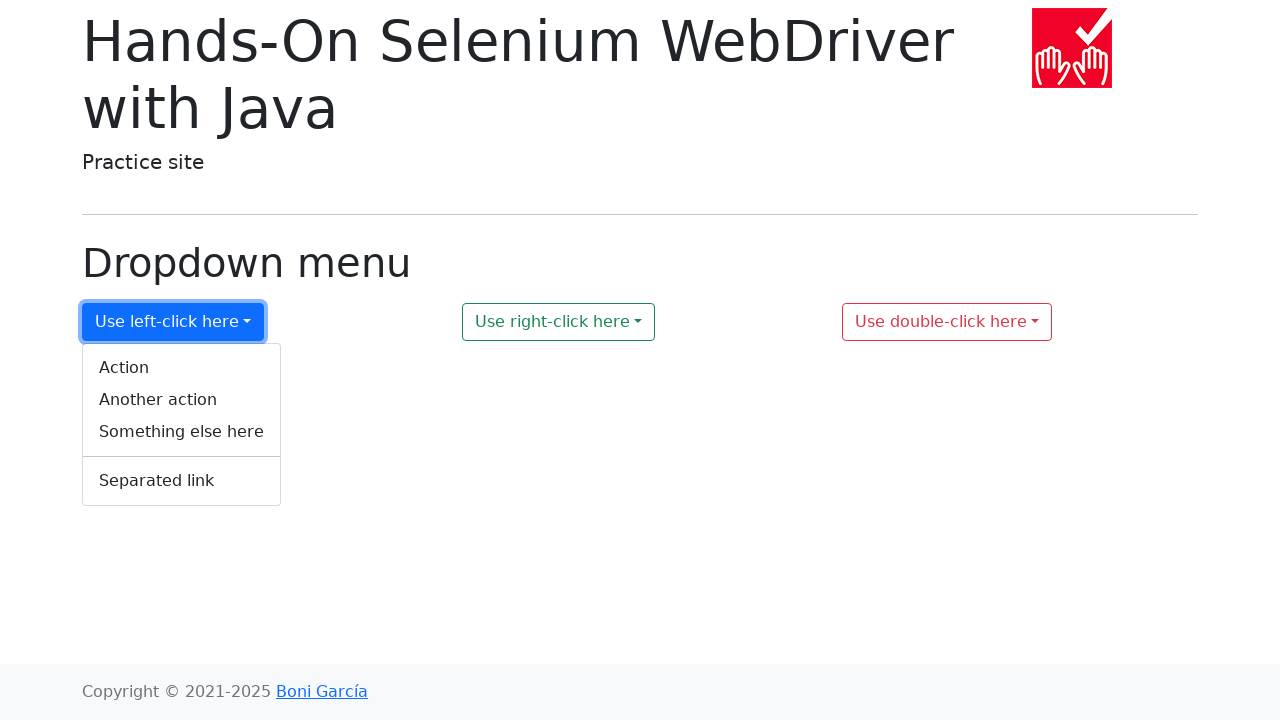

Right-clicked second dropdown menu at (559, 322) on #my-dropdown-2
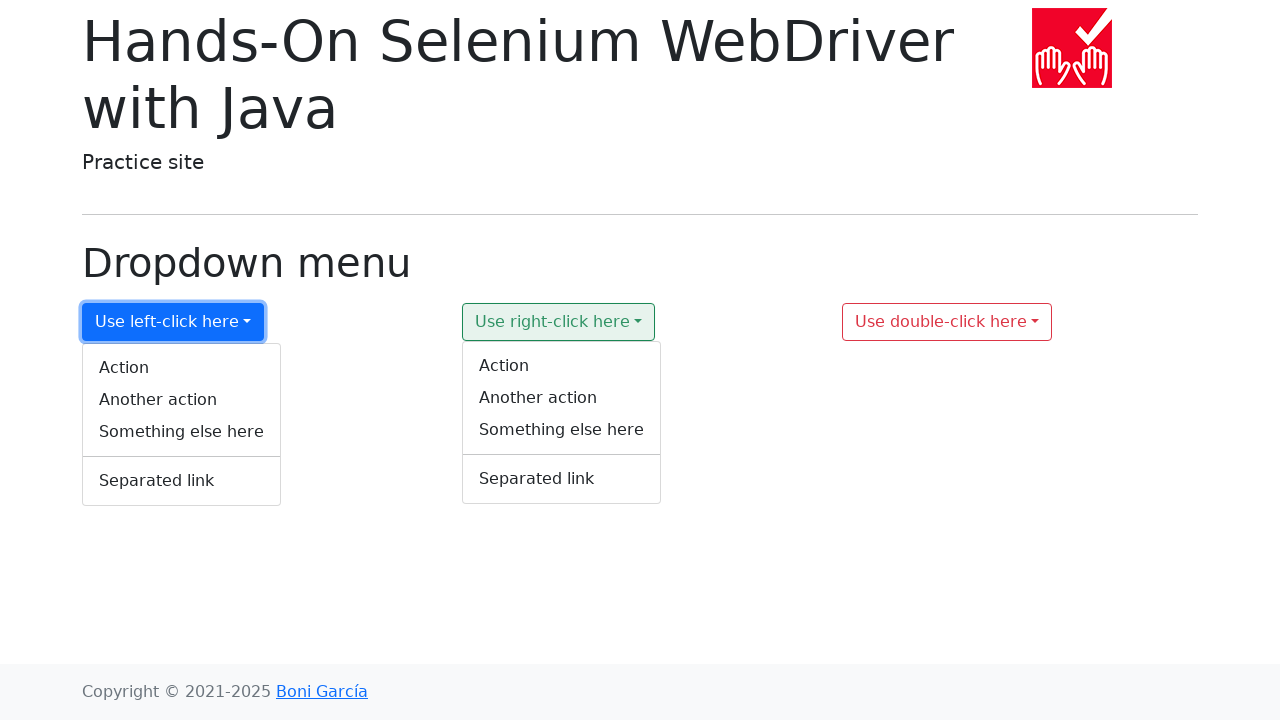

Second context menu appeared
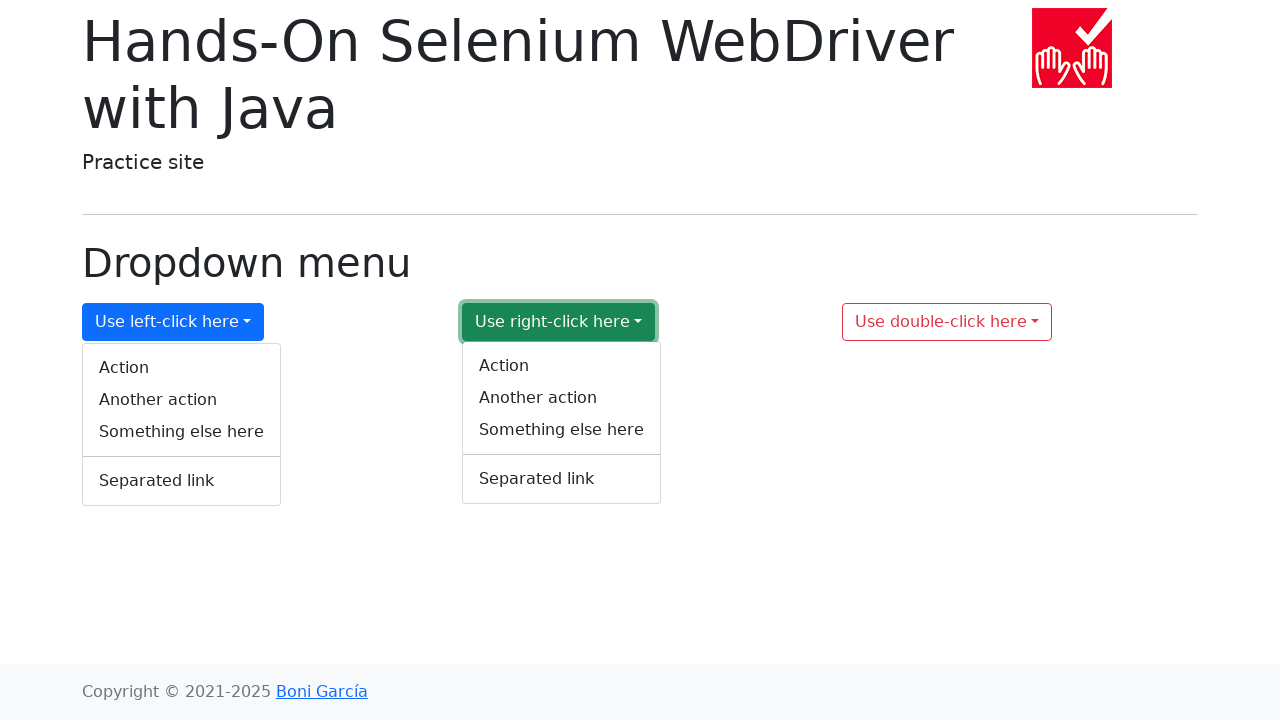

Double-clicked third dropdown menu at (947, 322) on #my-dropdown-3
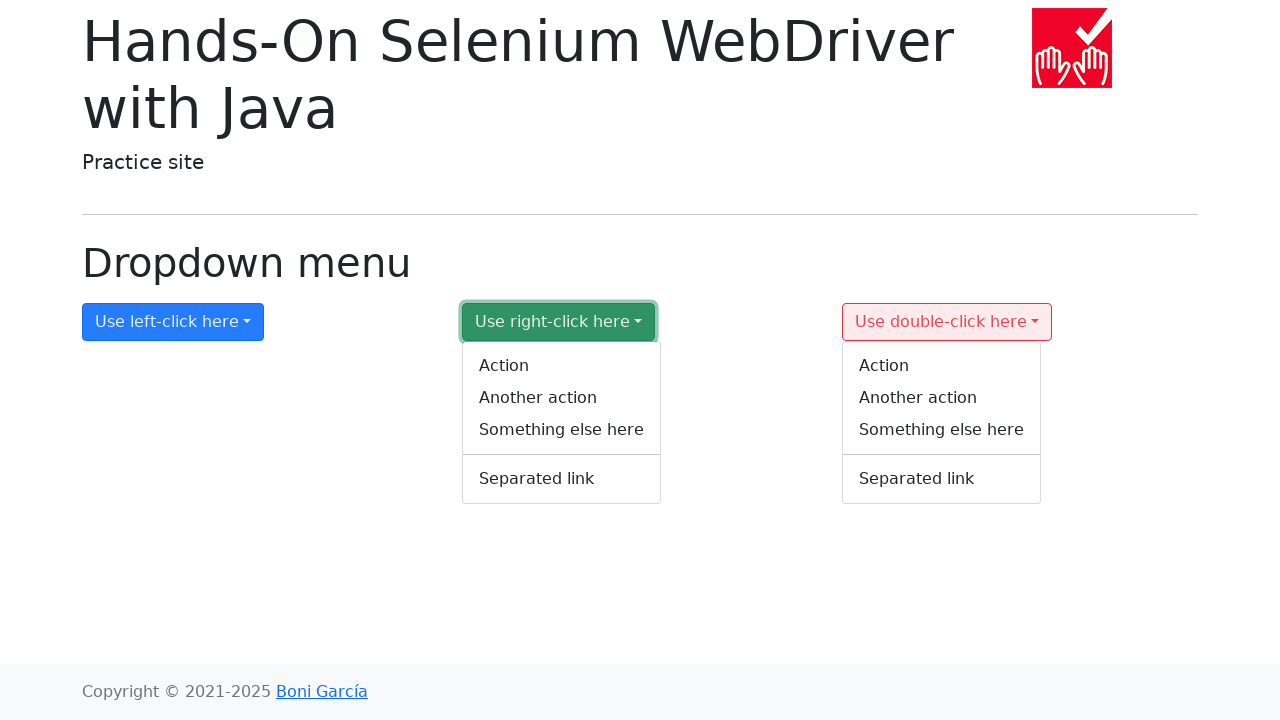

Third context menu appeared
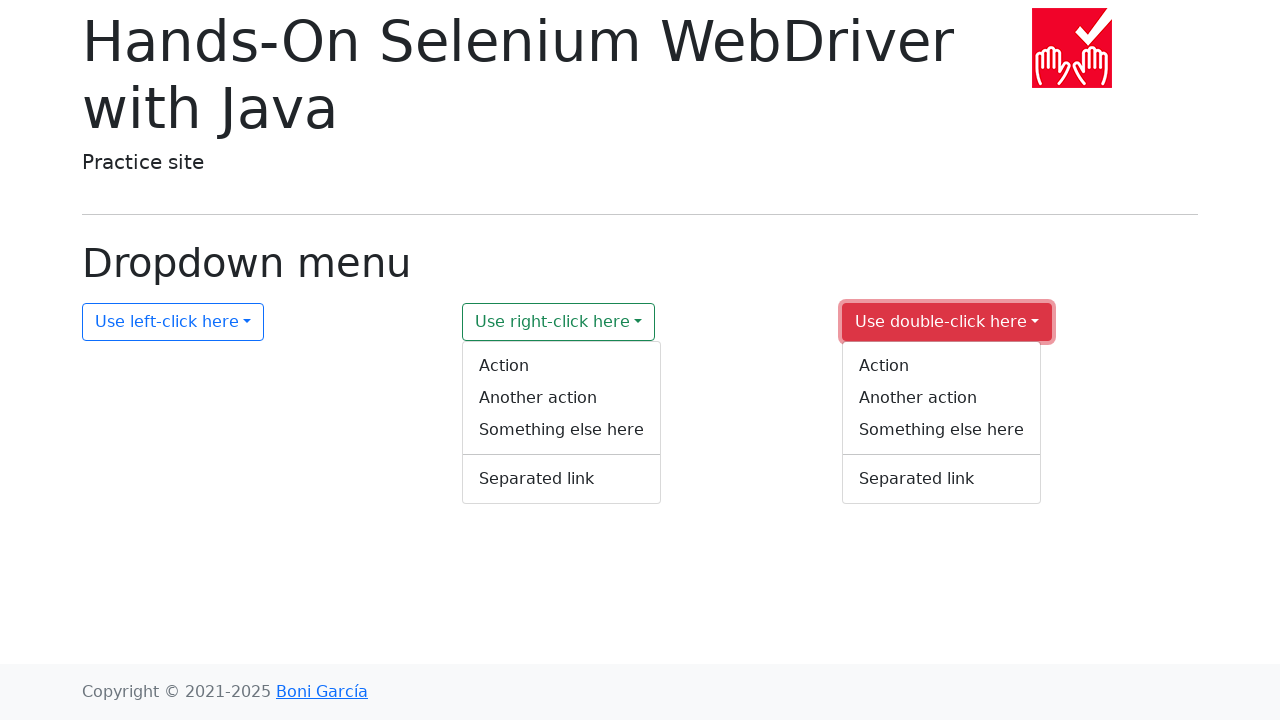

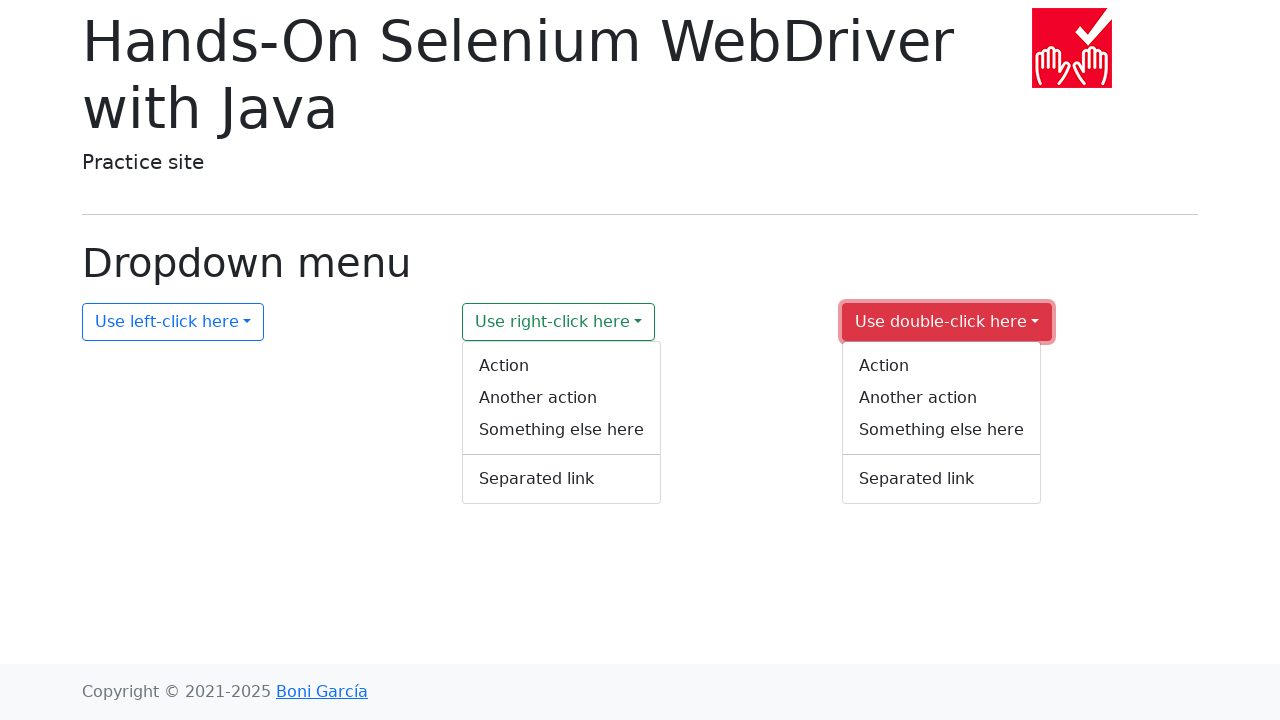